Tests table data by verifying course prices in a data table

Starting URL: https://rahulshettyacademy.com/AutomationPractice/

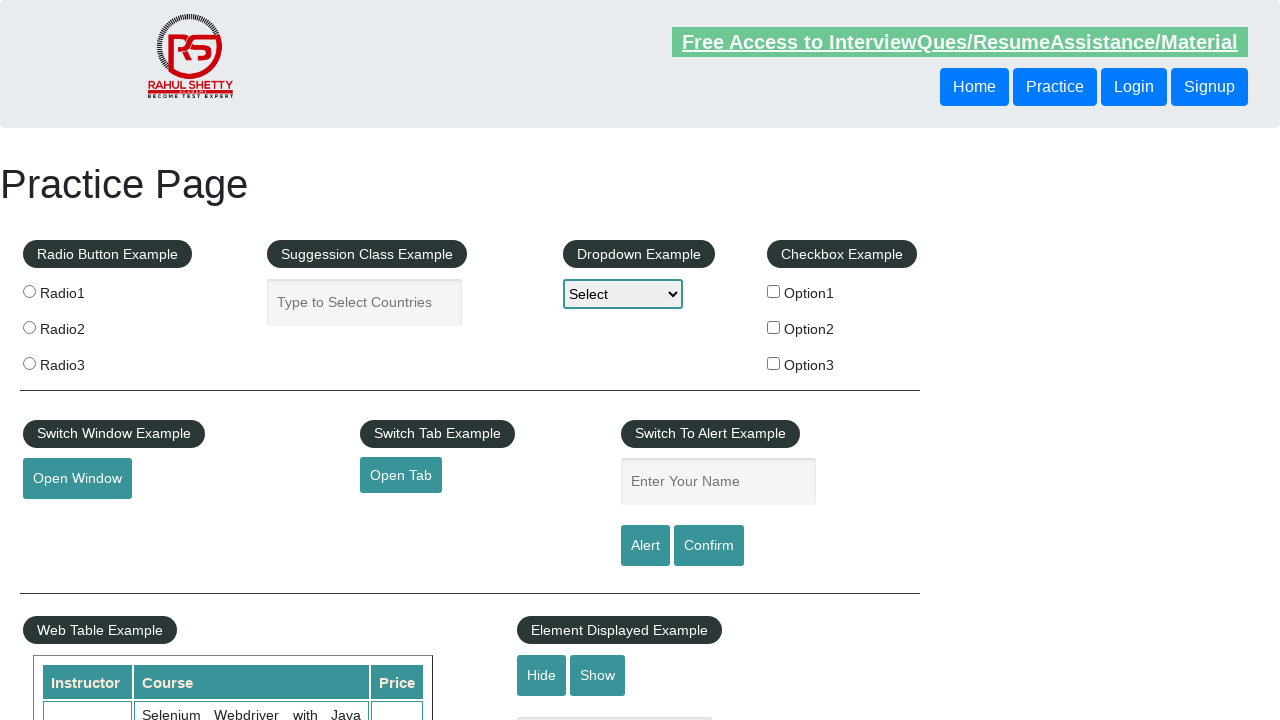

Waited for table data to load - course price column is visible
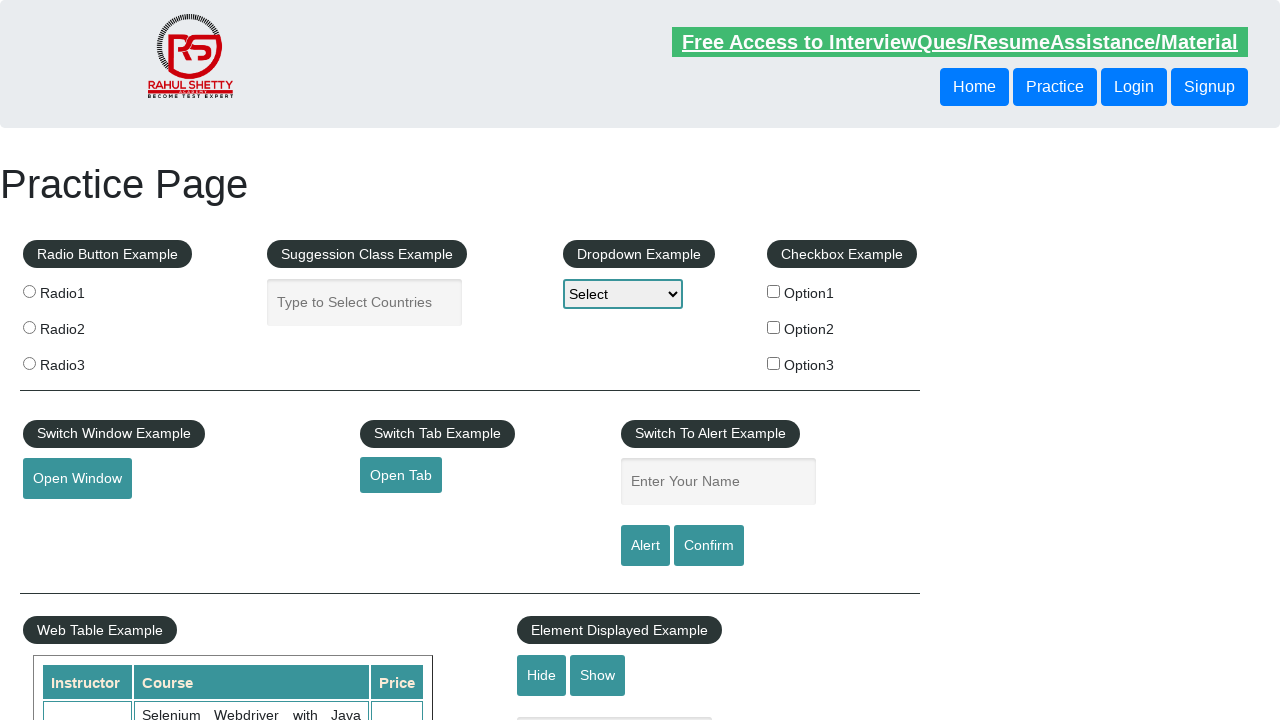

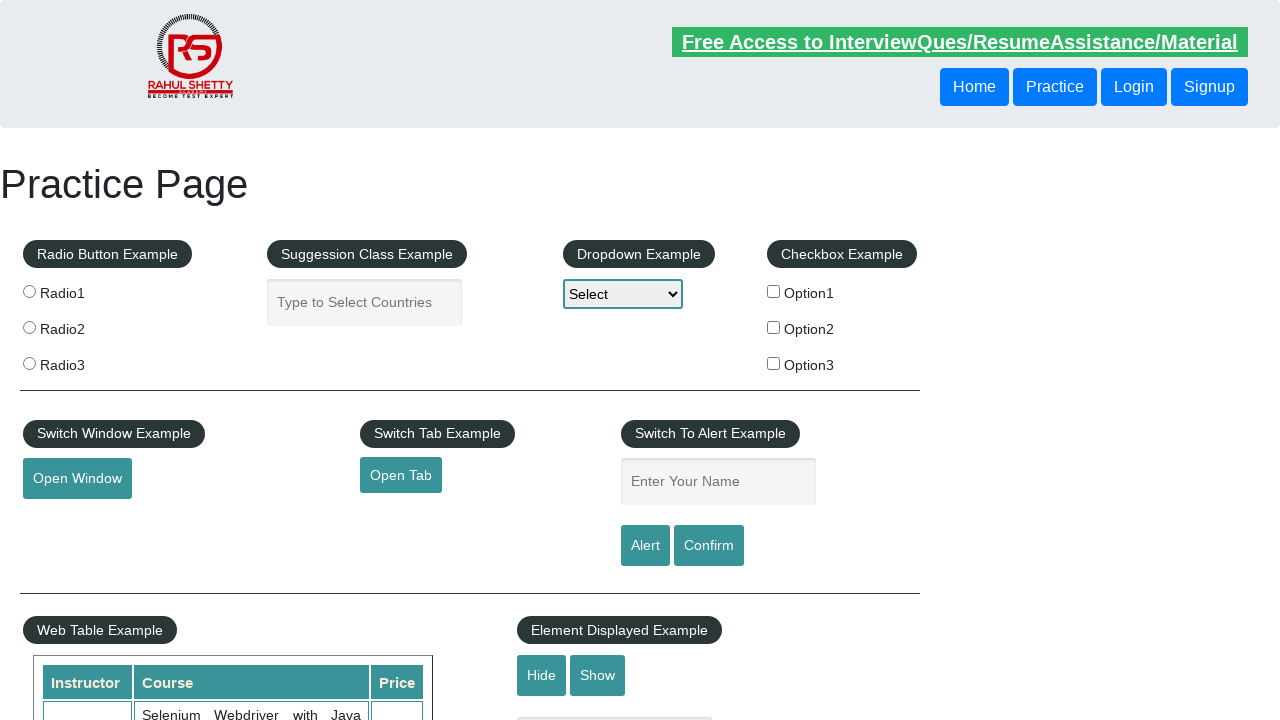